Tests AJAX functionality by clicking a button and waiting for dynamic content to load

Starting URL: http://uitestingplayground.com/ajax

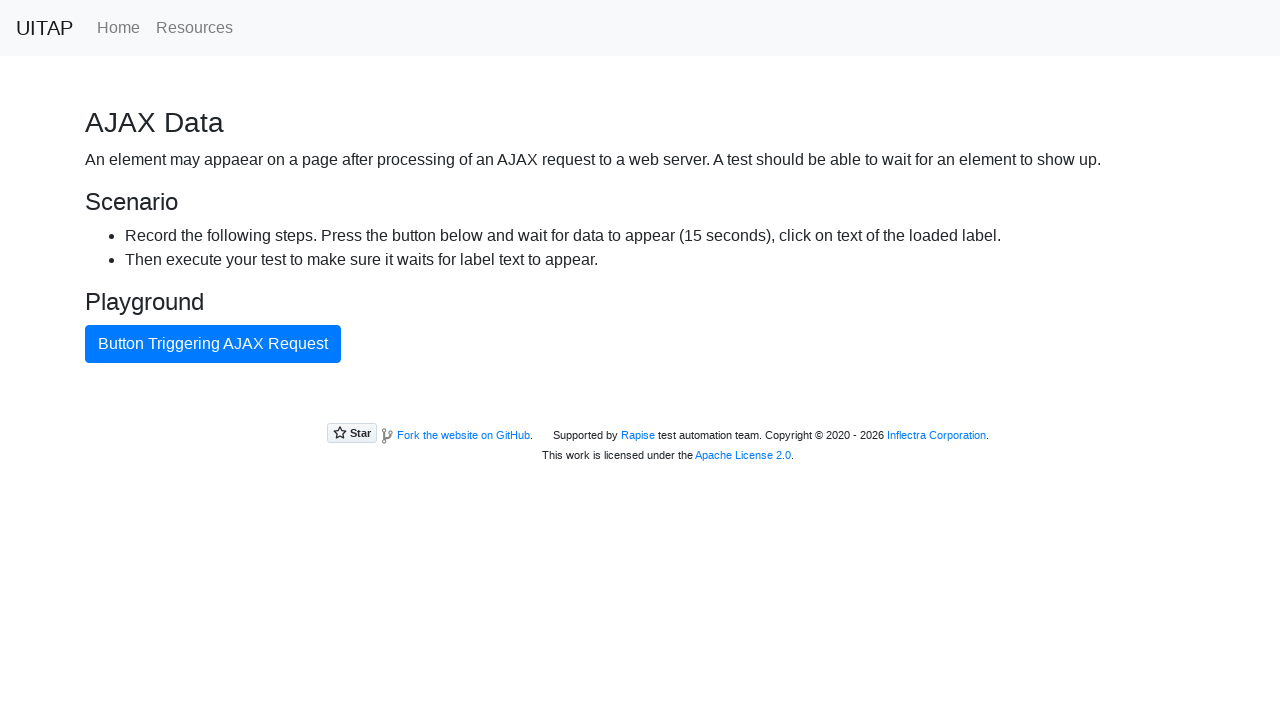

Clicked AJAX button to trigger dynamic content loading at (213, 344) on #ajaxButton
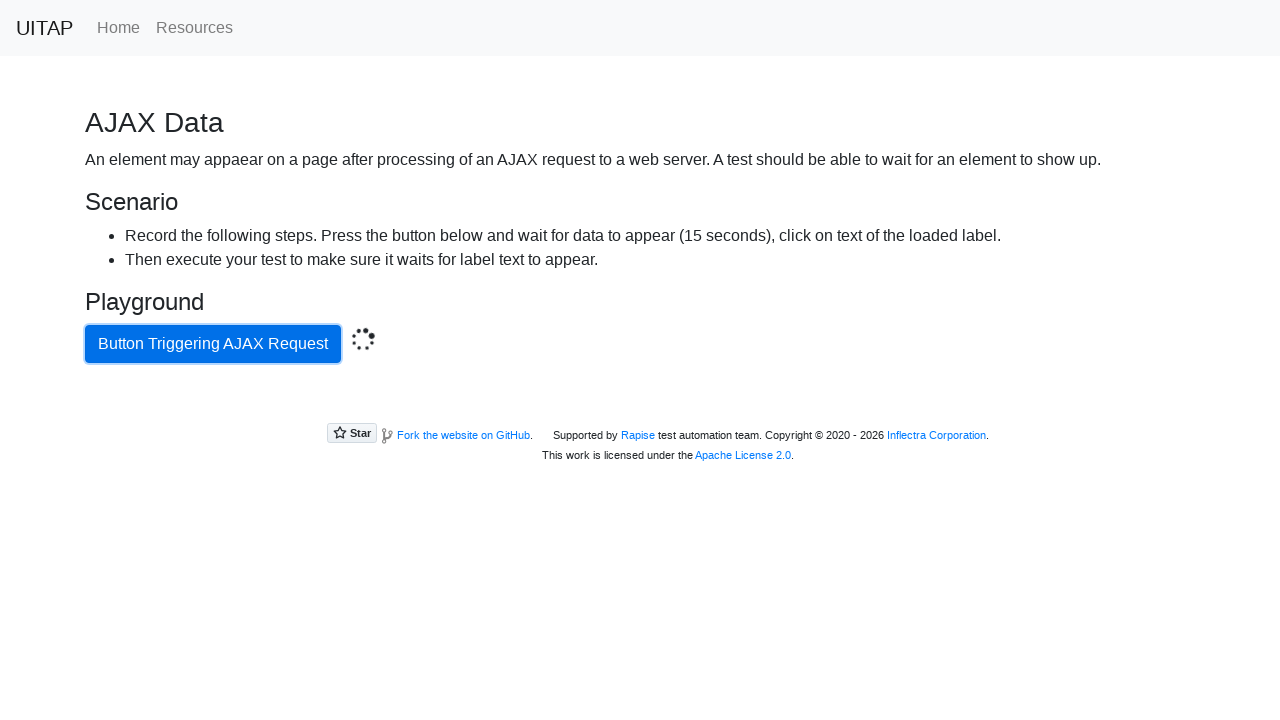

Content element appeared on page
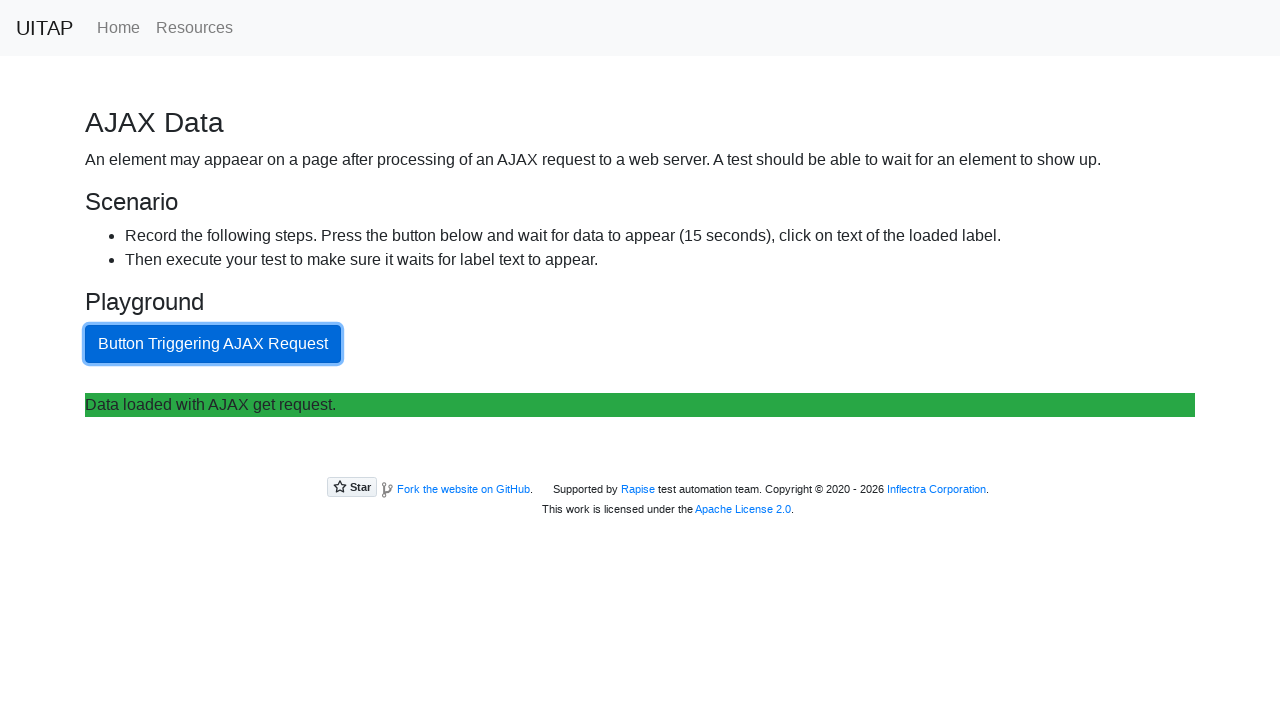

Dynamic content text populated successfully
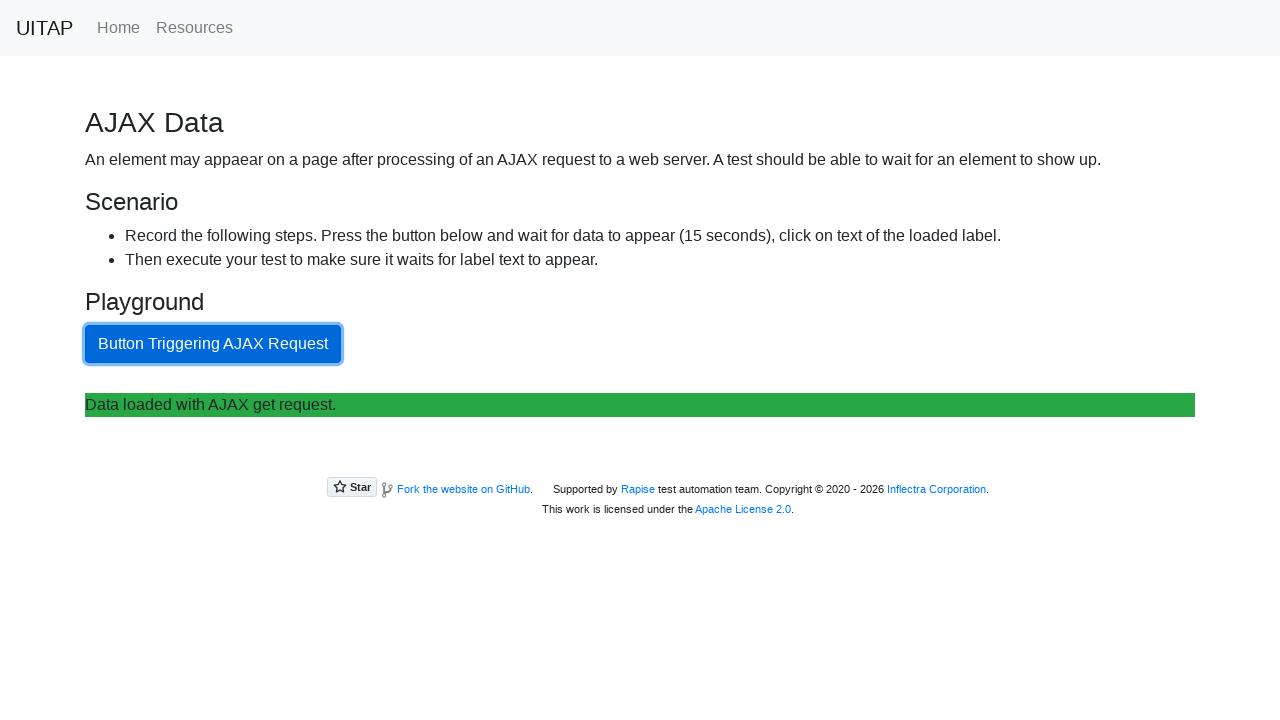

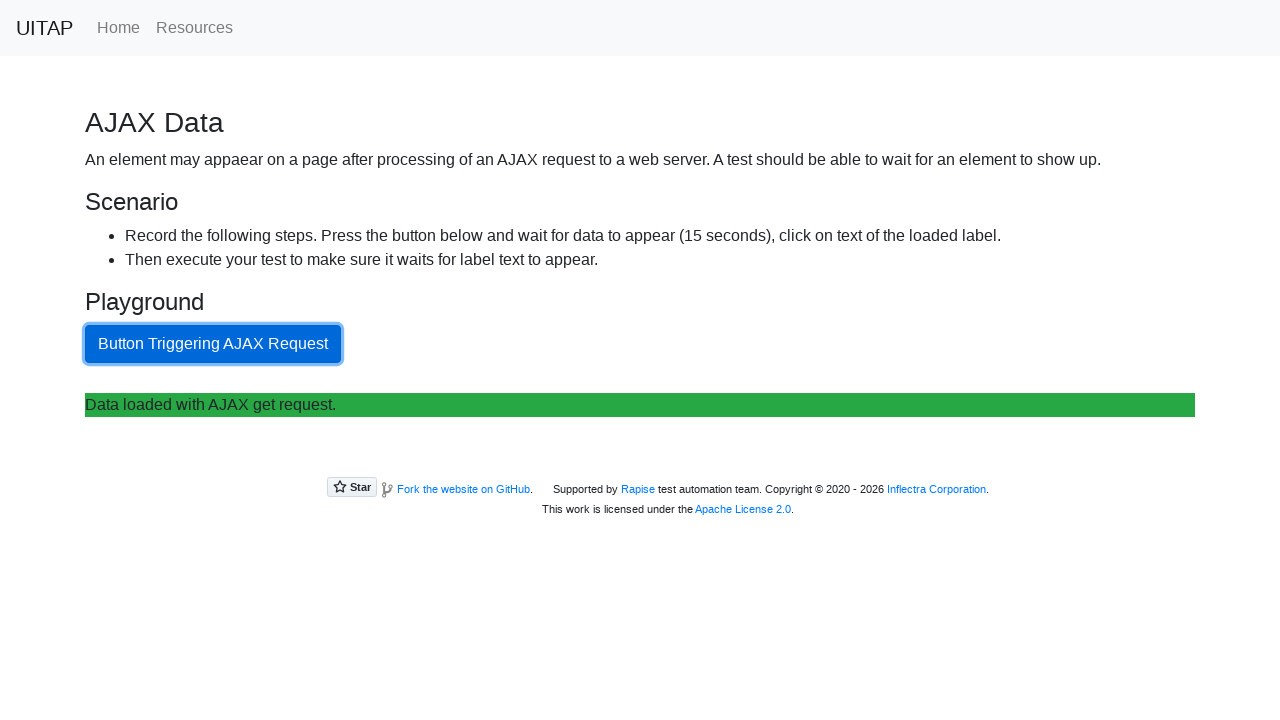